Tests drag-and-drop functionality by dragging a draggable element into a droppable target area using the dragAndDrop method

Starting URL: https://jqueryui.com/droppable/

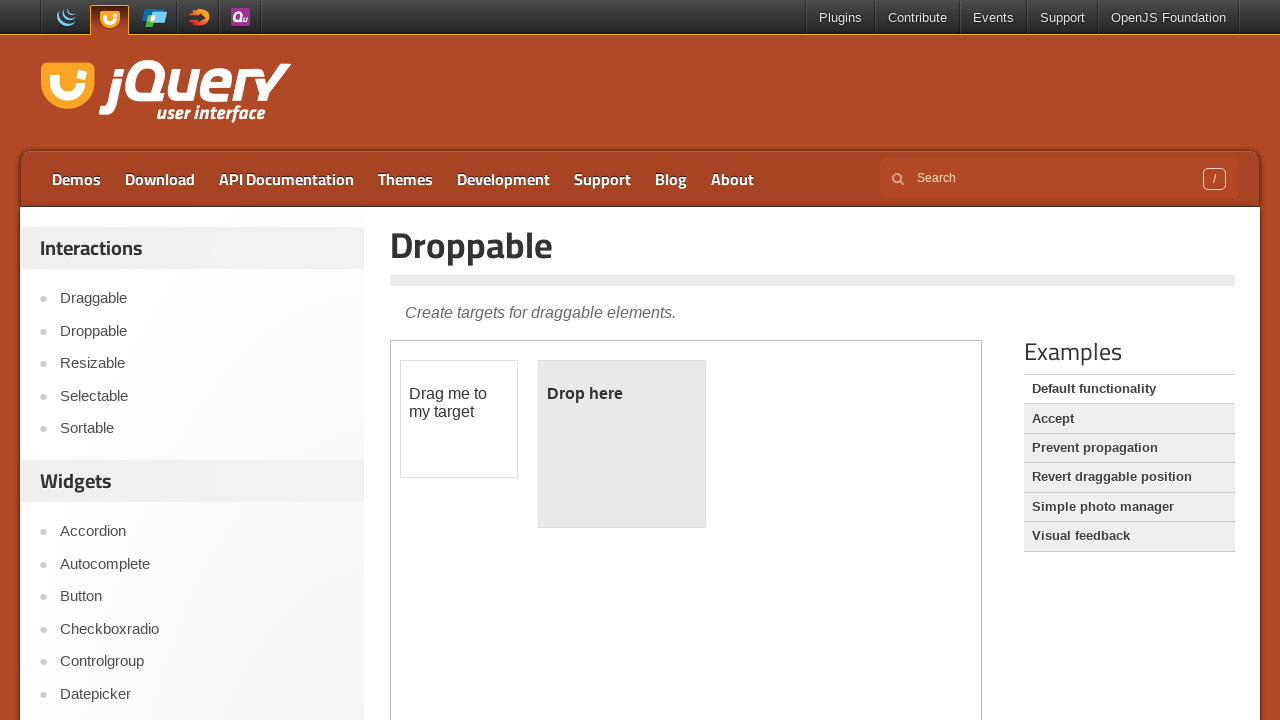

Located the iframe containing the drag-drop demo
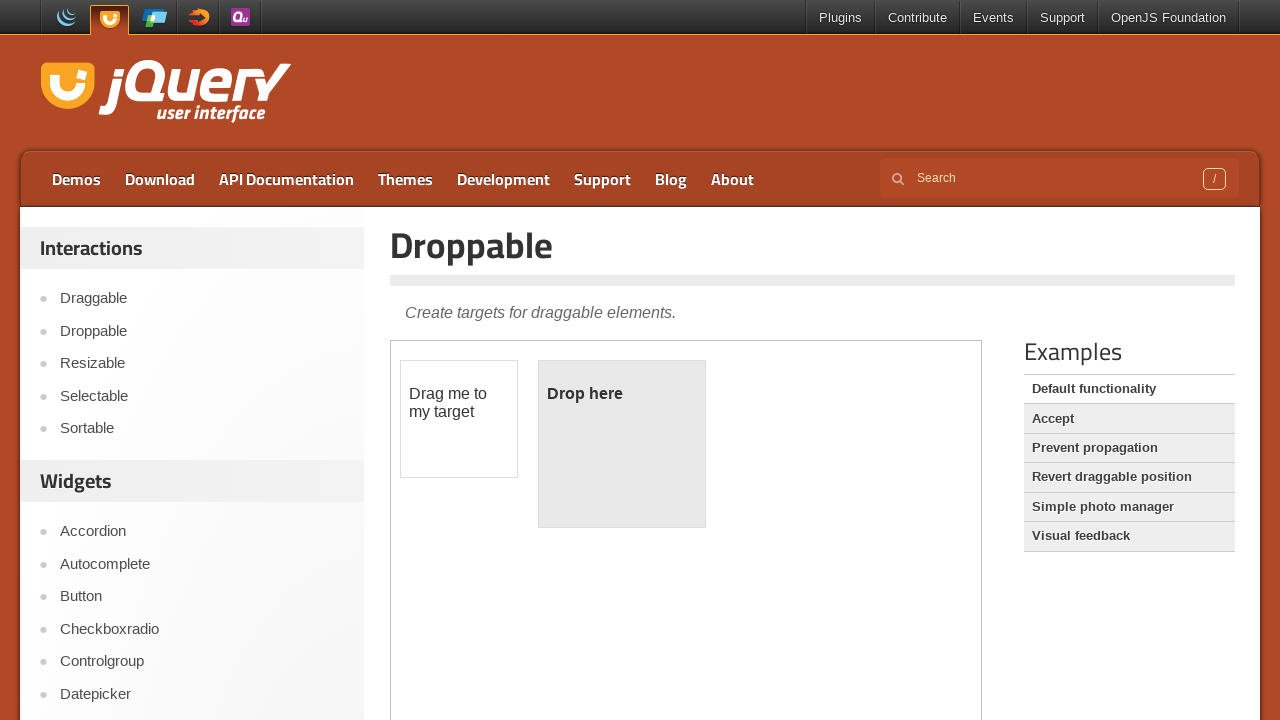

Located the draggable element
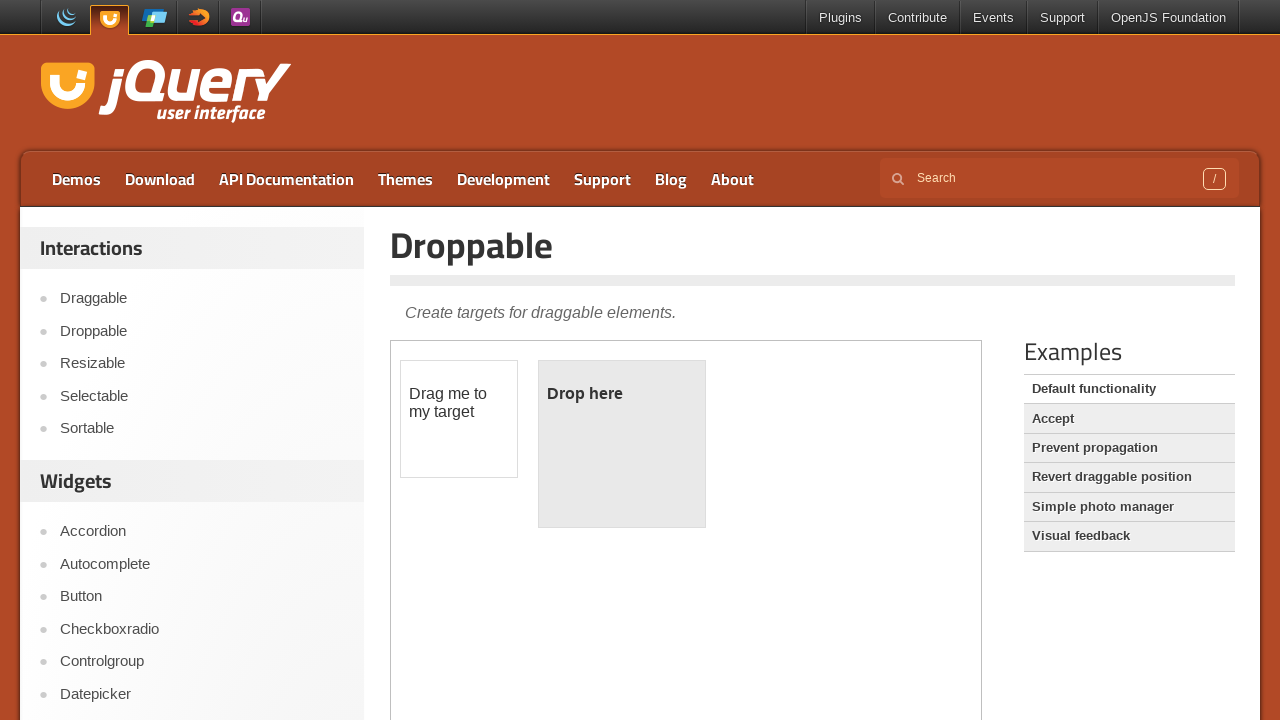

Located the droppable target area
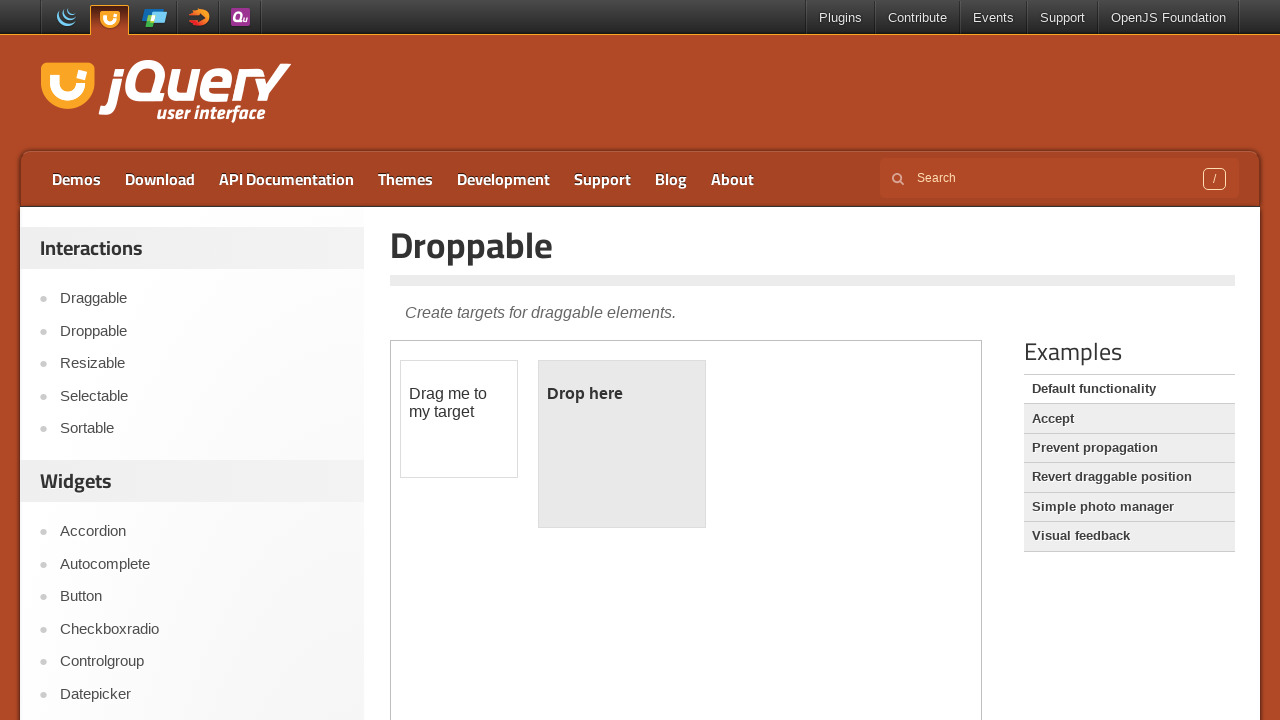

Dragged the draggable element into the droppable target area at (622, 444)
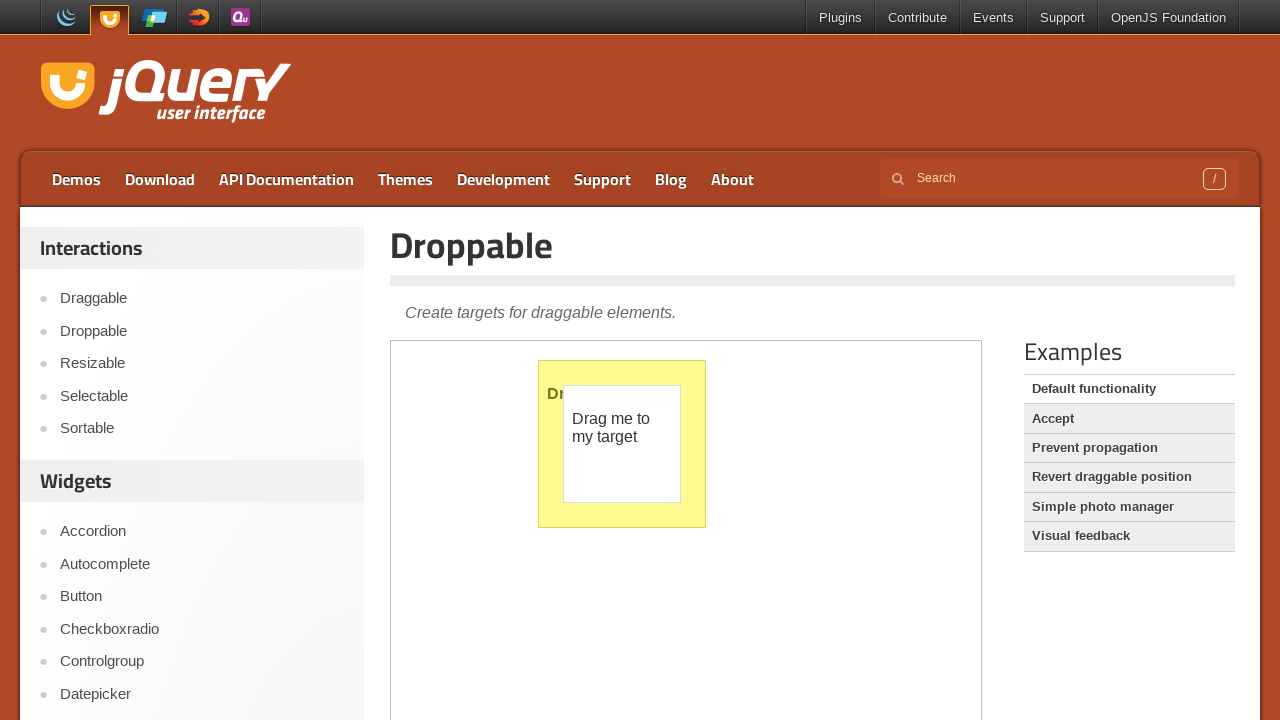

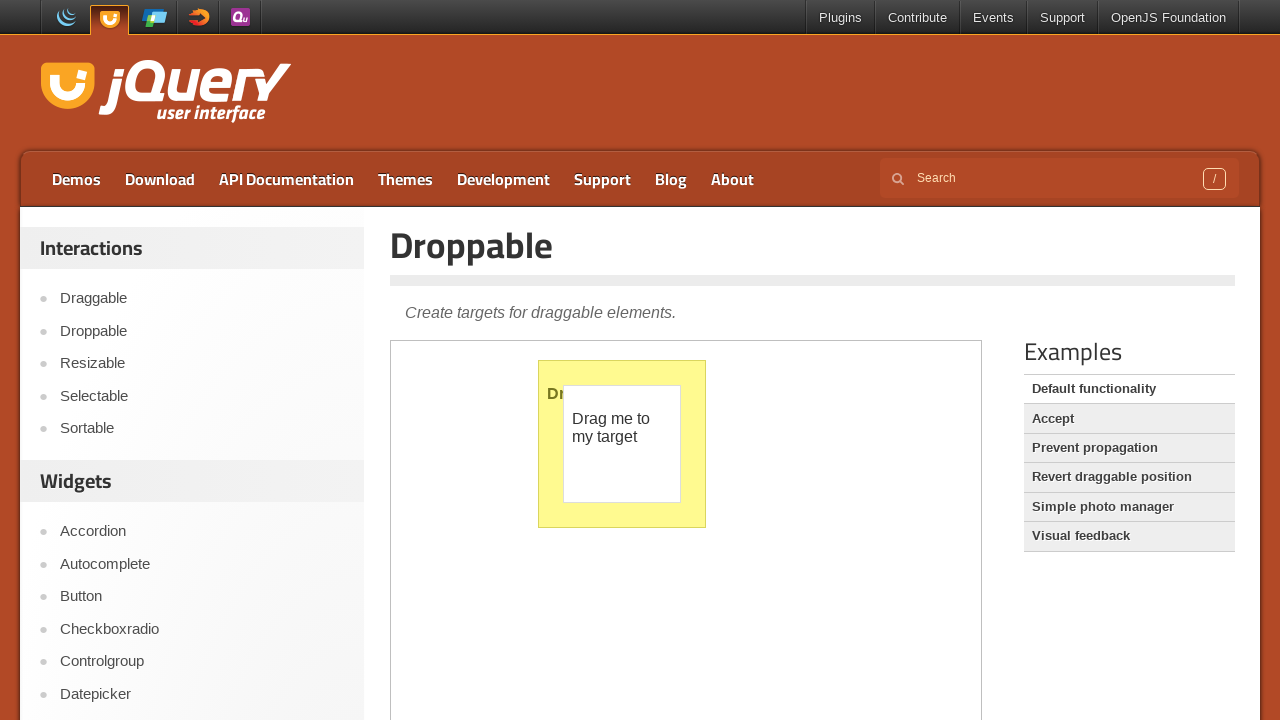